Tests JavaScript prompt box functionality by clicking a button to trigger an alert, verifying the alert text, and accepting the alert dialog.

Starting URL: https://www.lambdatest.com/selenium-playground/javascript-alert-box-demo

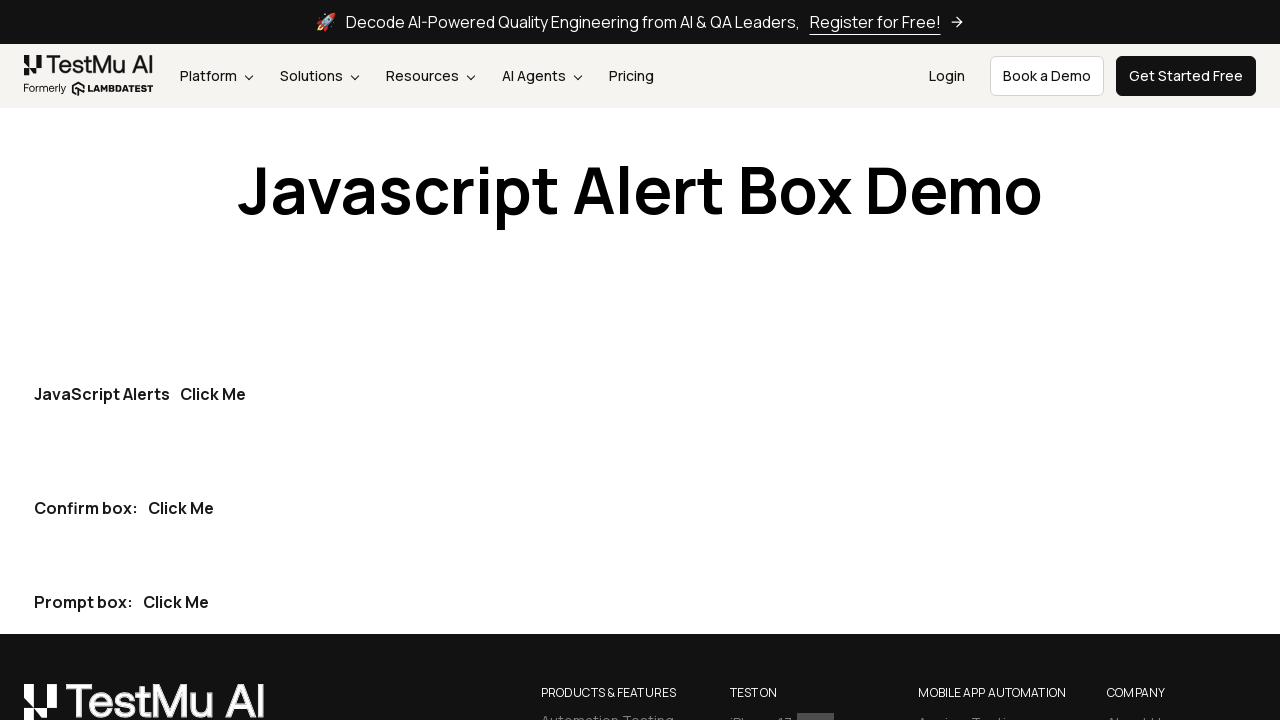

Waited 3 seconds for page to load
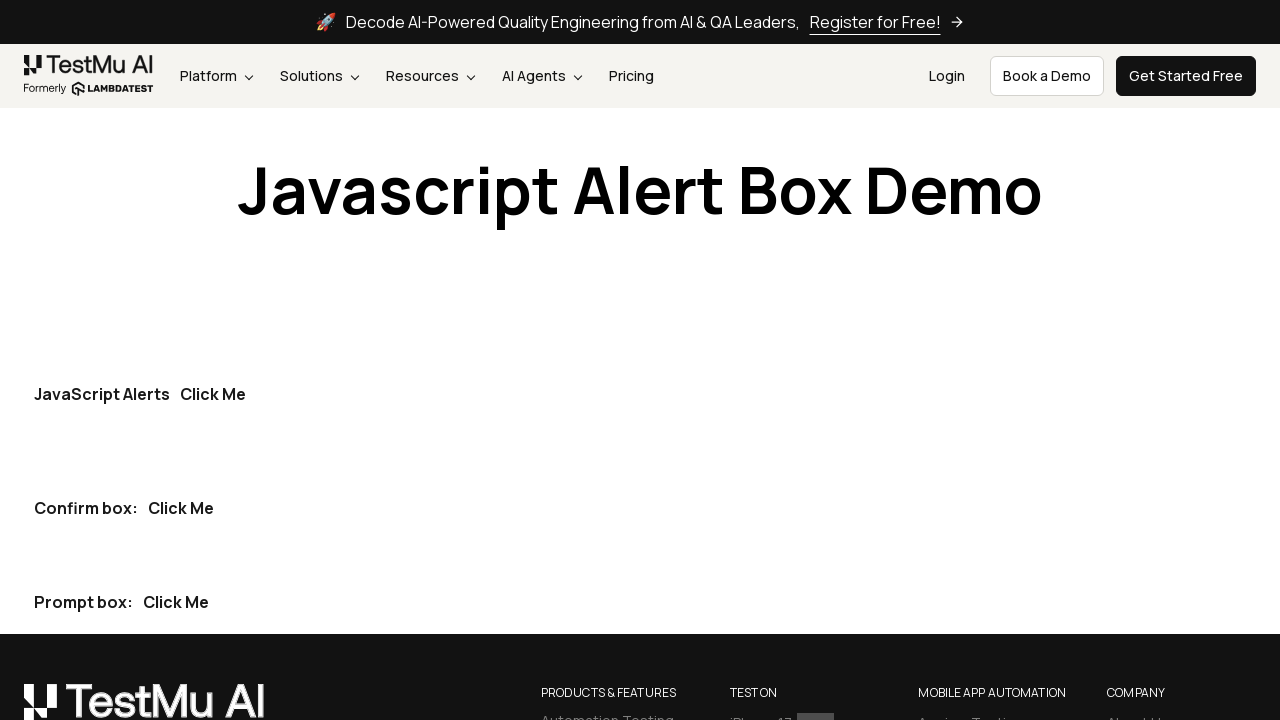

Located all 'Click Me' buttons on the page
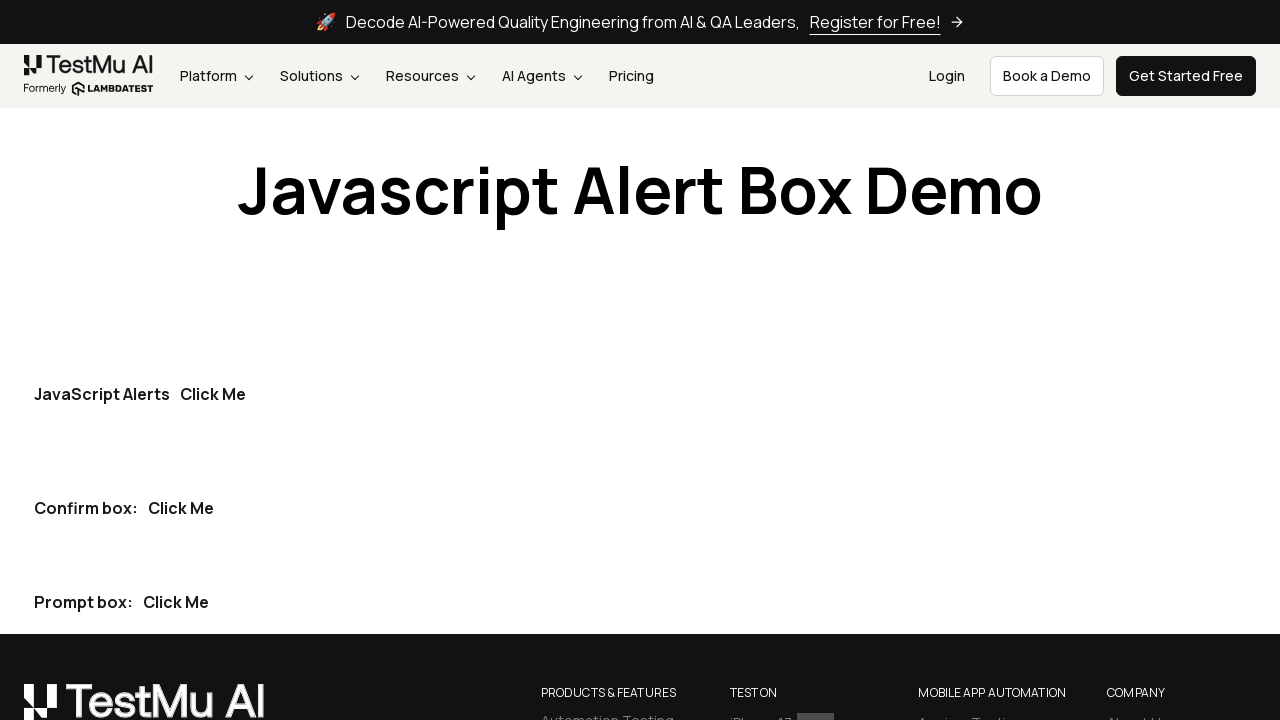

Clicked the third 'Click Me' button to trigger prompt box at (176, 602) on xpath=//button[contains(text(),'Click Me')] >> nth=2
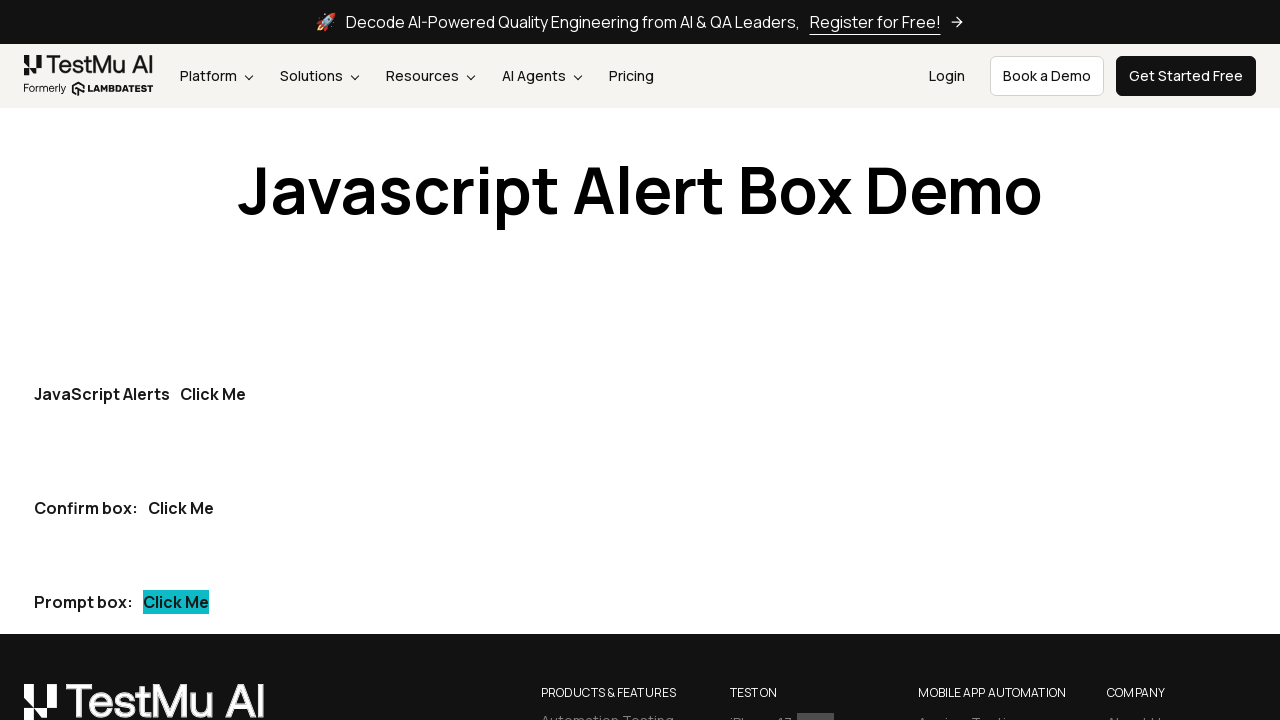

Registered initial dialog handler
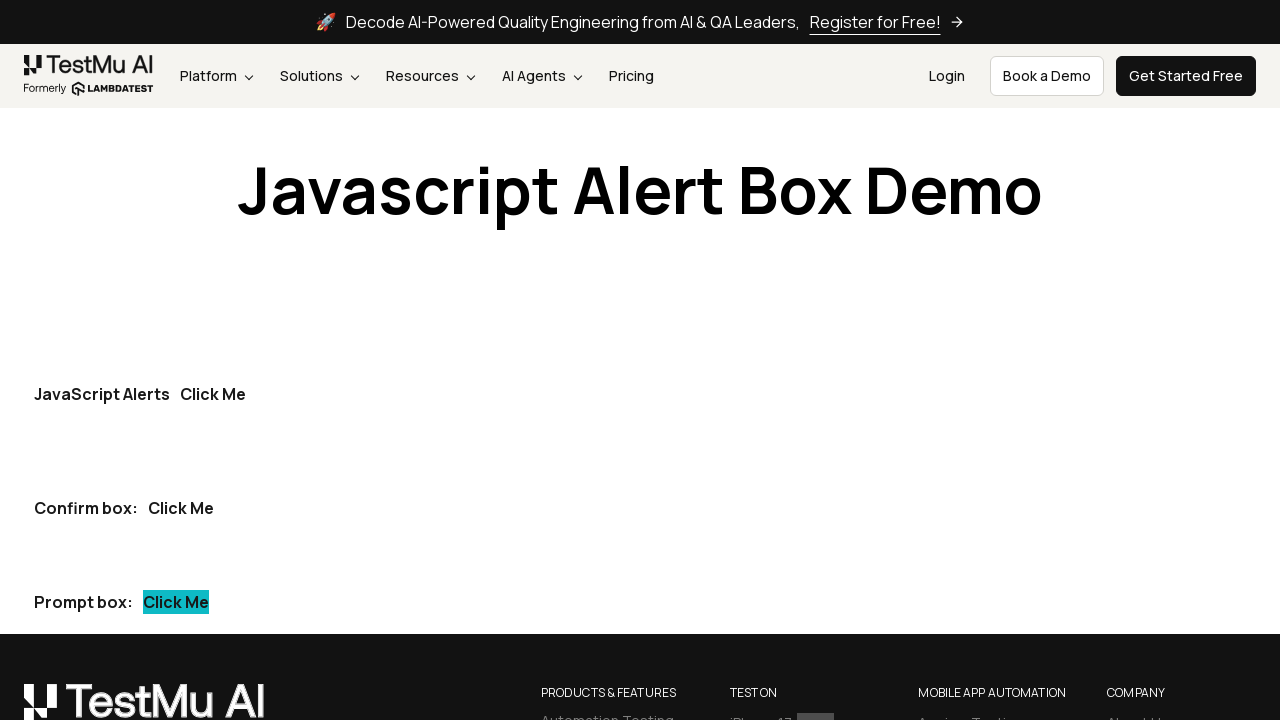

Removed the dialog listener
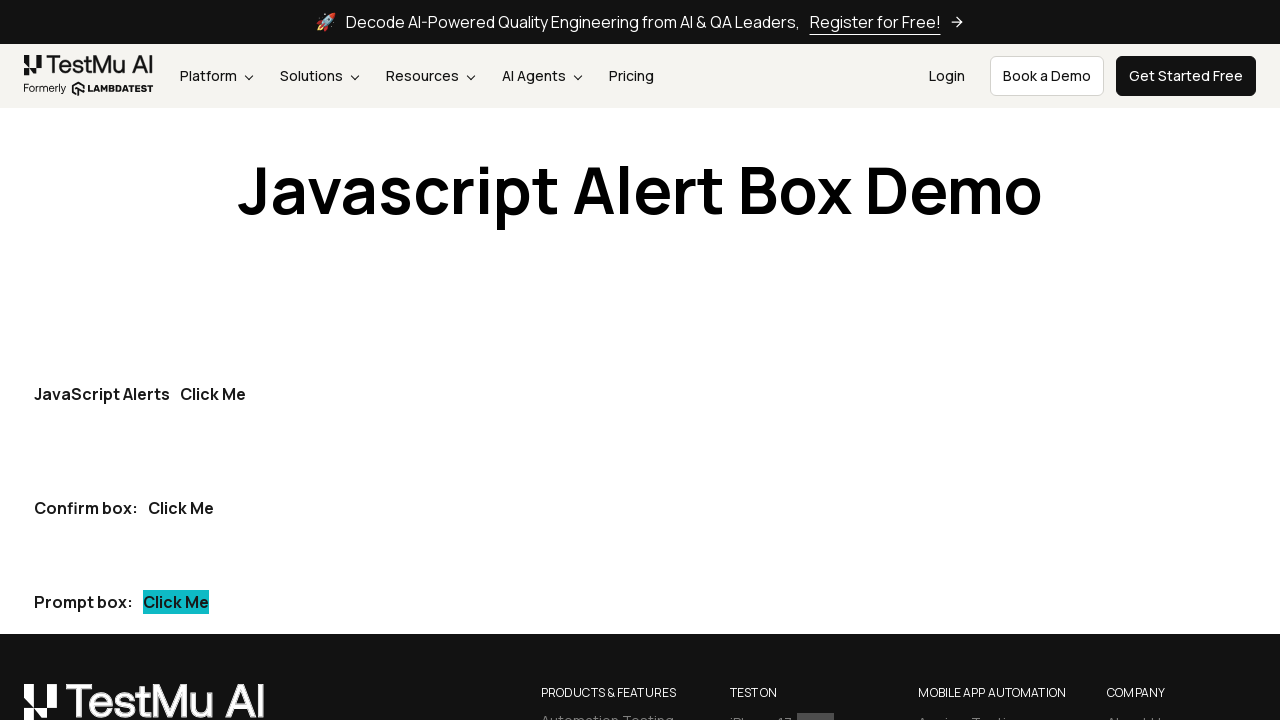

Set up one-time dialog handler before clicking
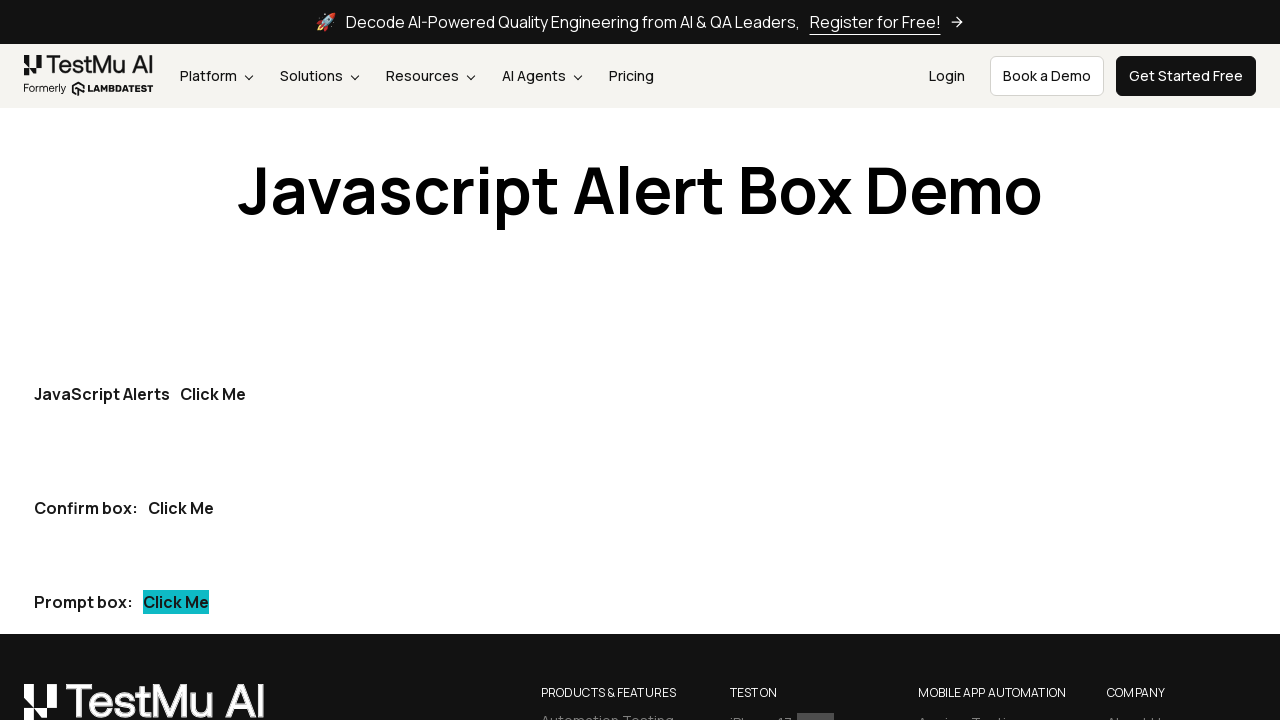

Clicked the third 'Click Me' button again to trigger the prompt dialog at (176, 602) on xpath=//button[contains(text(),'Click Me')] >> nth=2
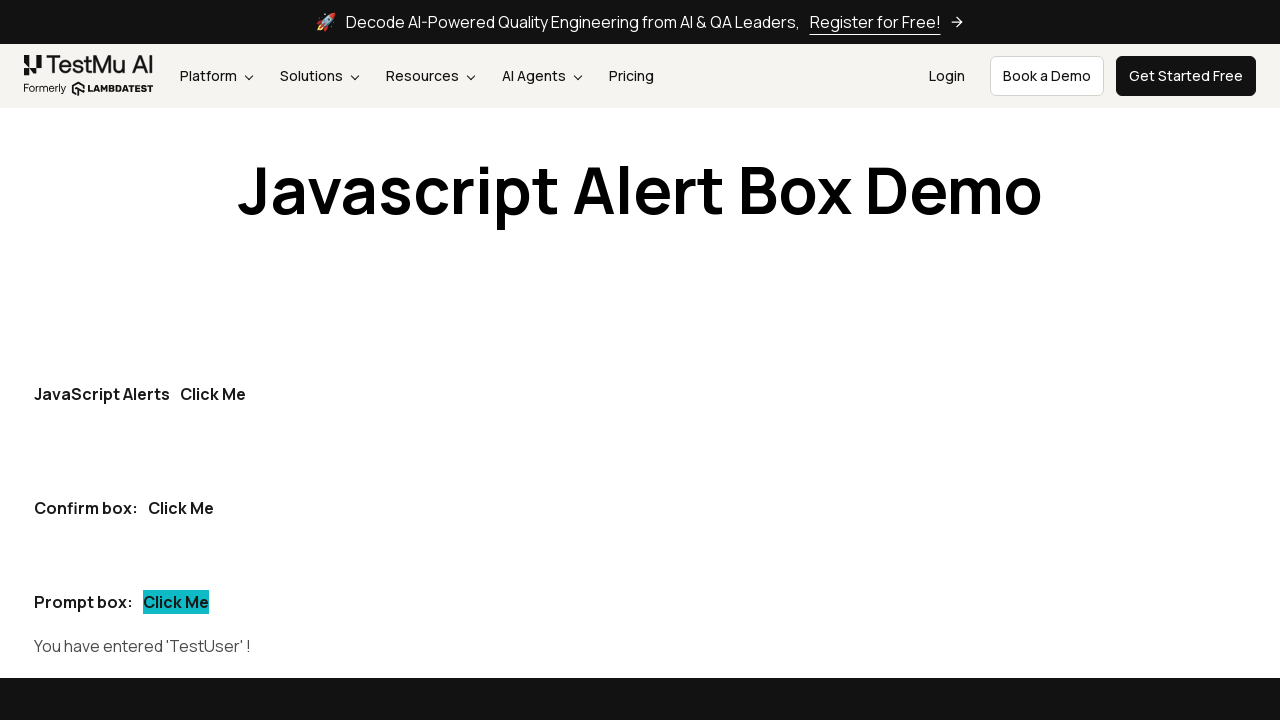

Waited 1 second for dialog interaction to complete
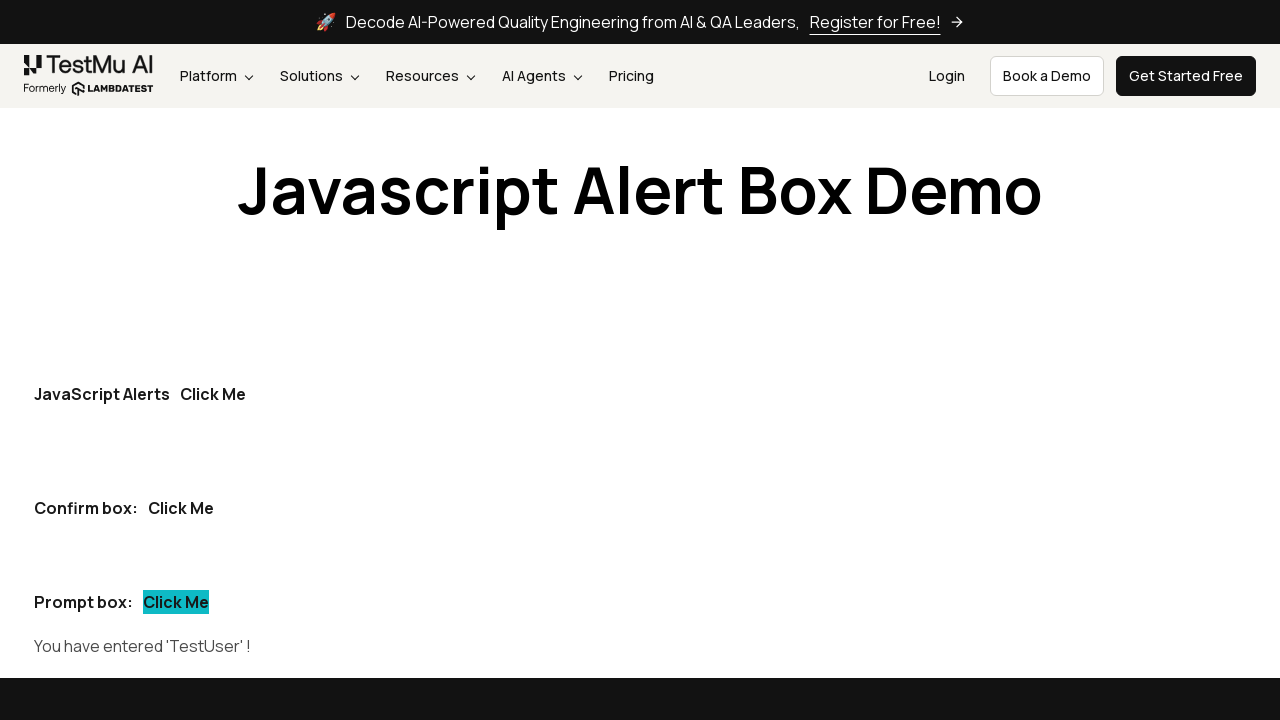

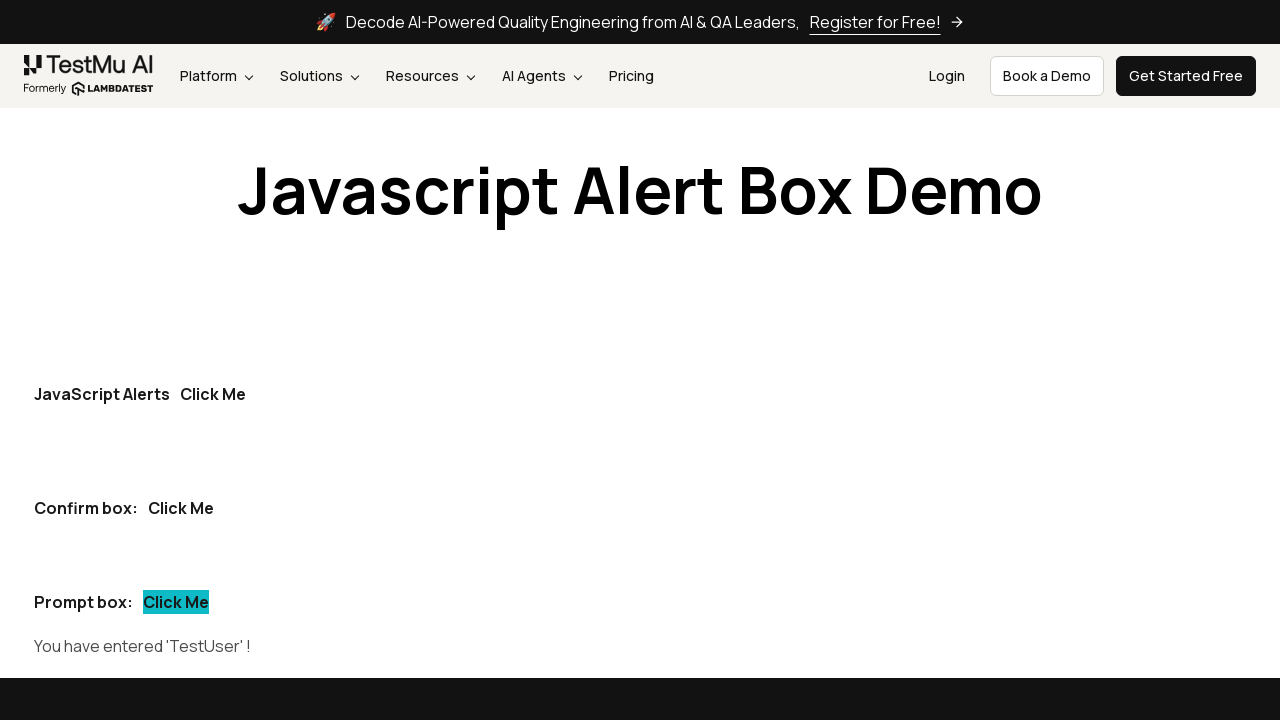